Tests table handling by verifying the number of rows and columns in a product table, then selects multiple product checkboxes by filtering rows based on product names.

Starting URL: https://testautomationpractice.blogspot.com/

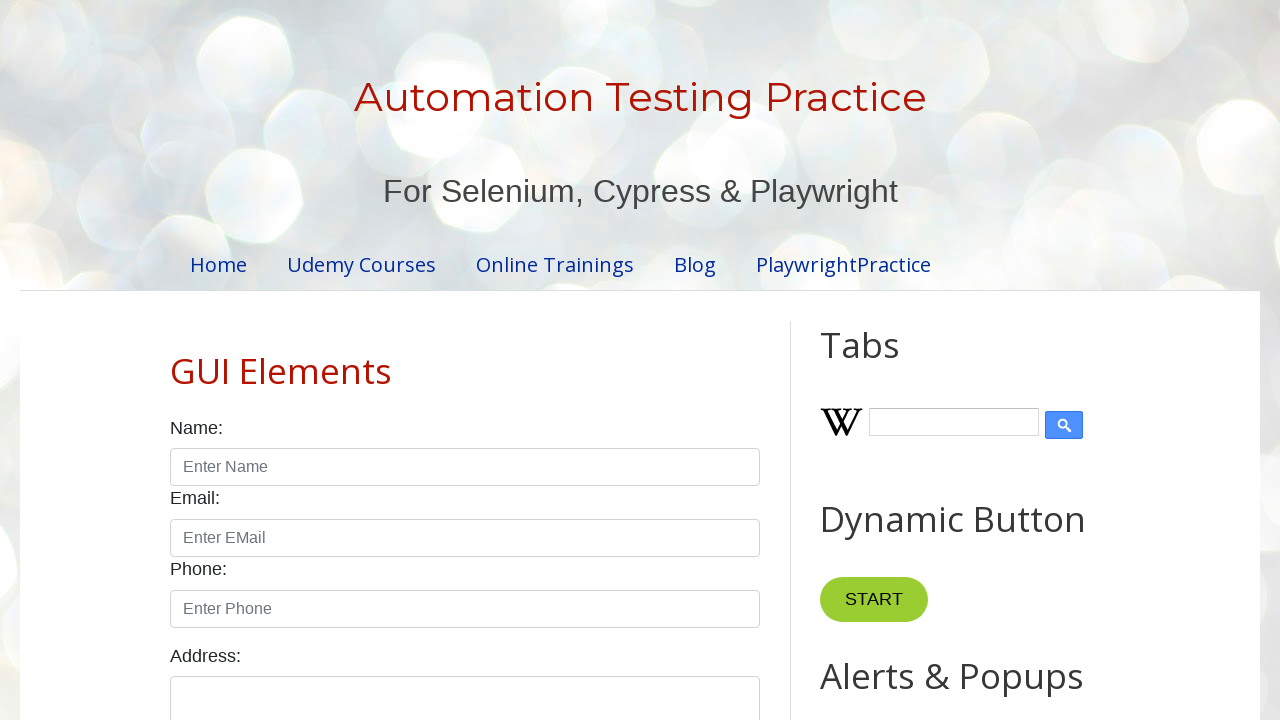

Located product table element
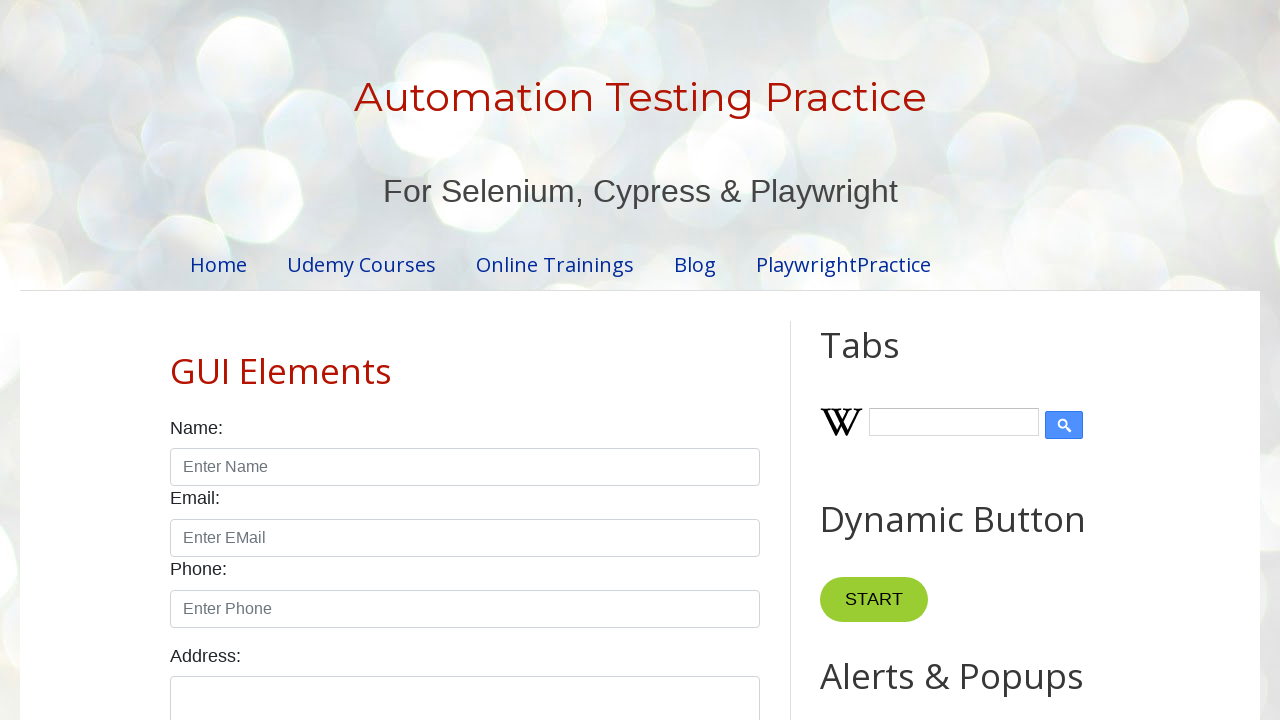

Located table header columns
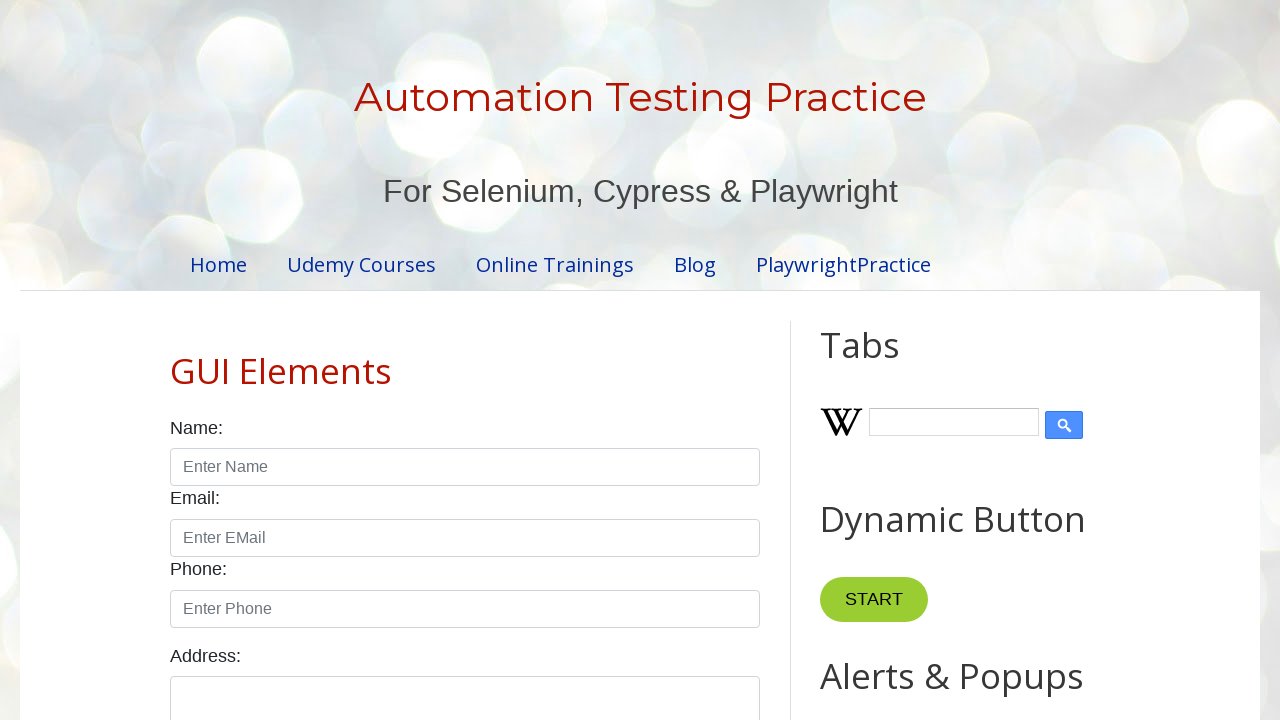

Verified table has 4 columns
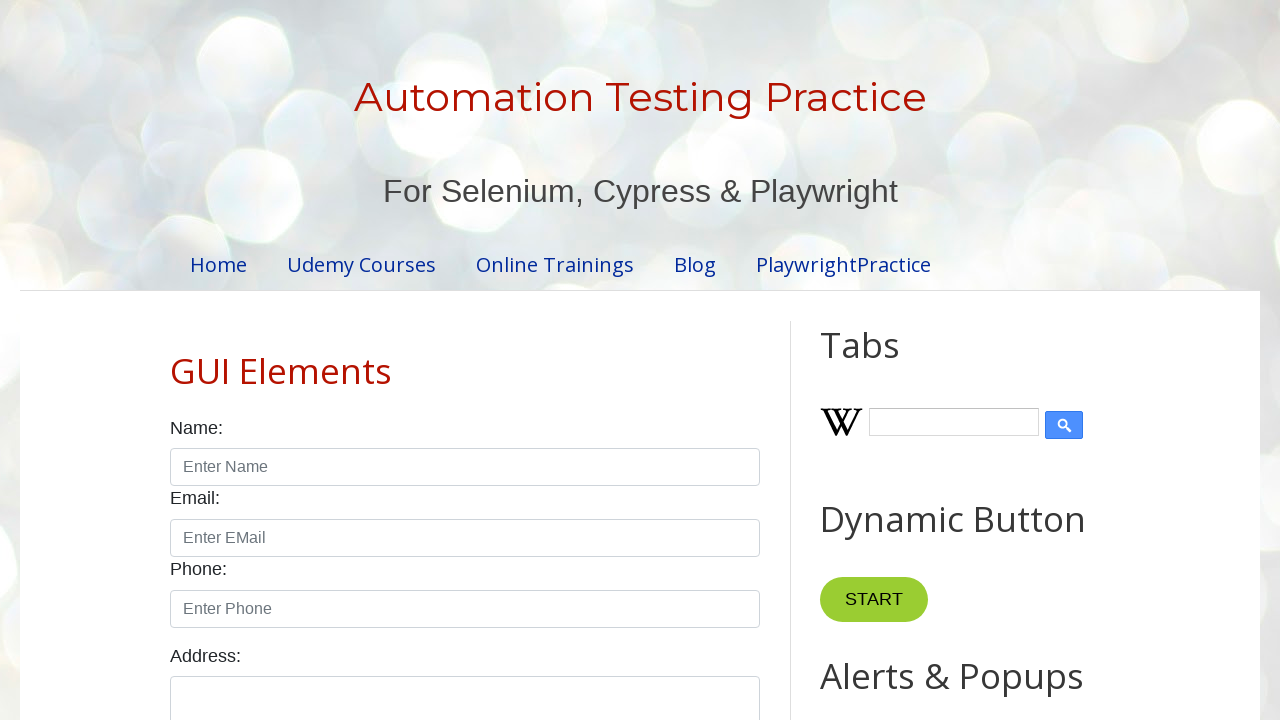

Located table body rows
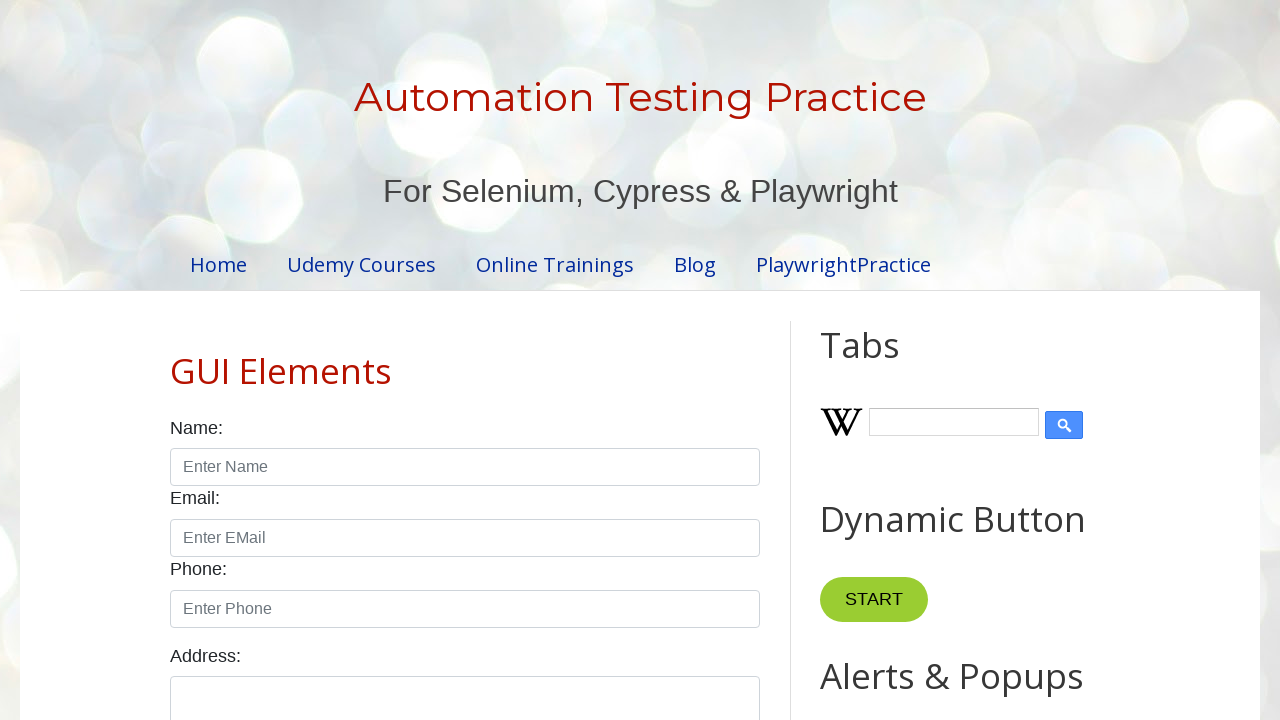

Verified table has 5 rows
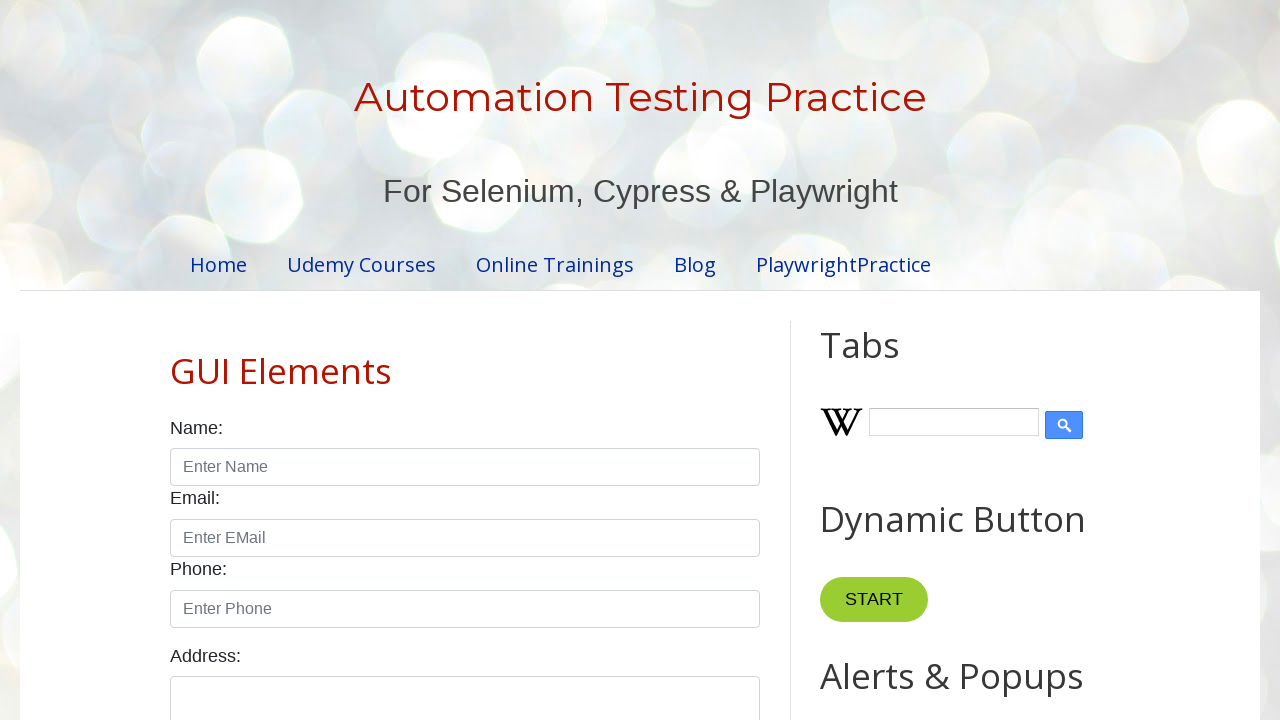

Filtered table rows for Smartwatch product
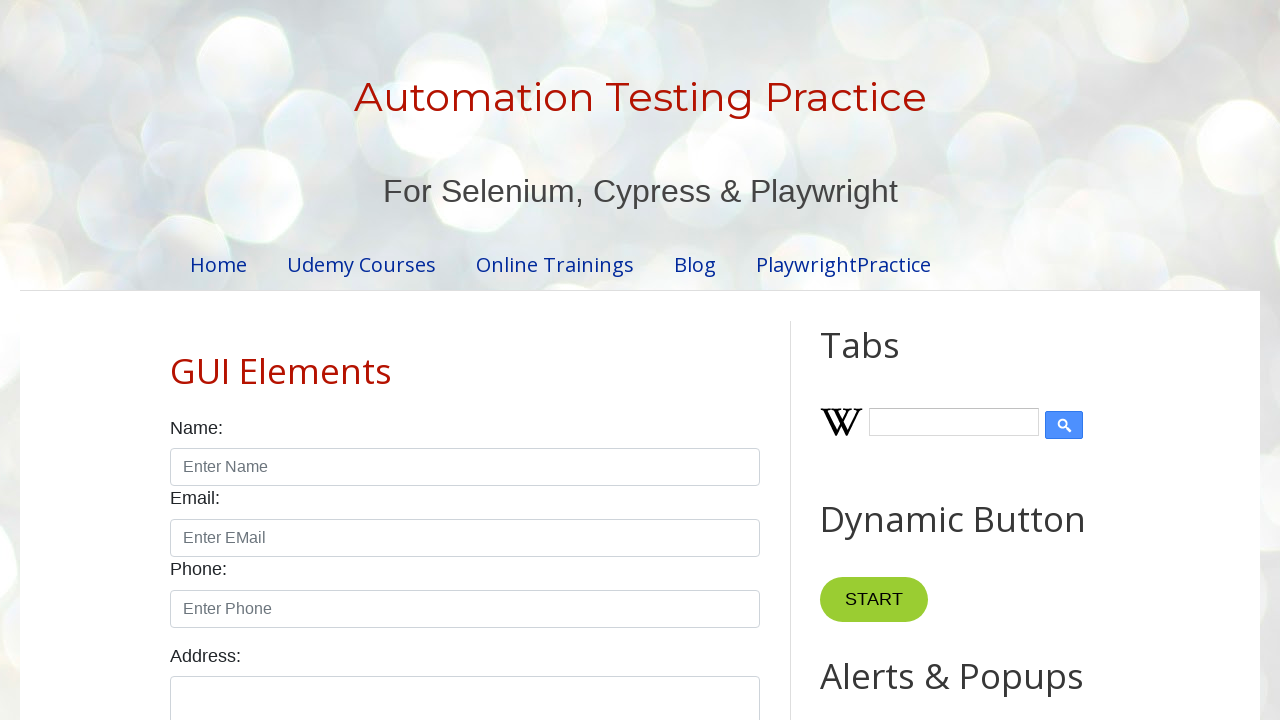

Checked checkbox for Smartwatch product at (651, 361) on #productTable >> tbody tr >> internal:has-text="Smartwatch"i >> internal:has="td
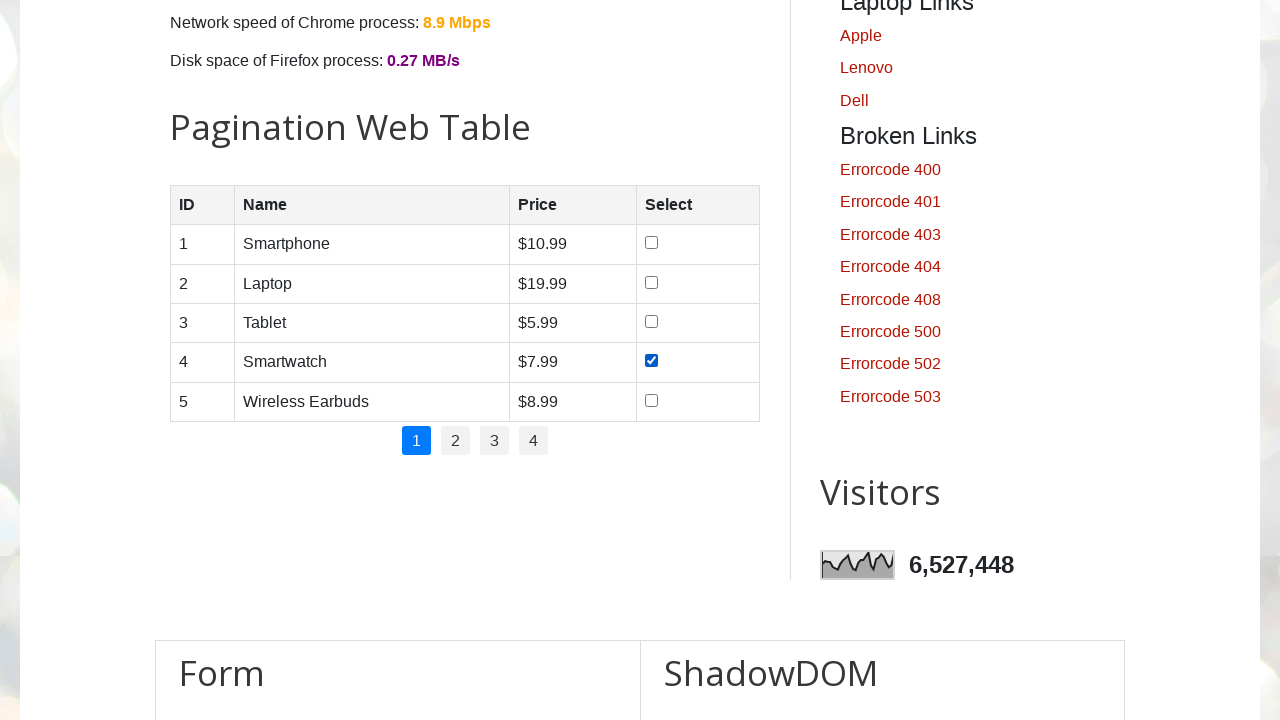

Filtered table rows for Smartphone product
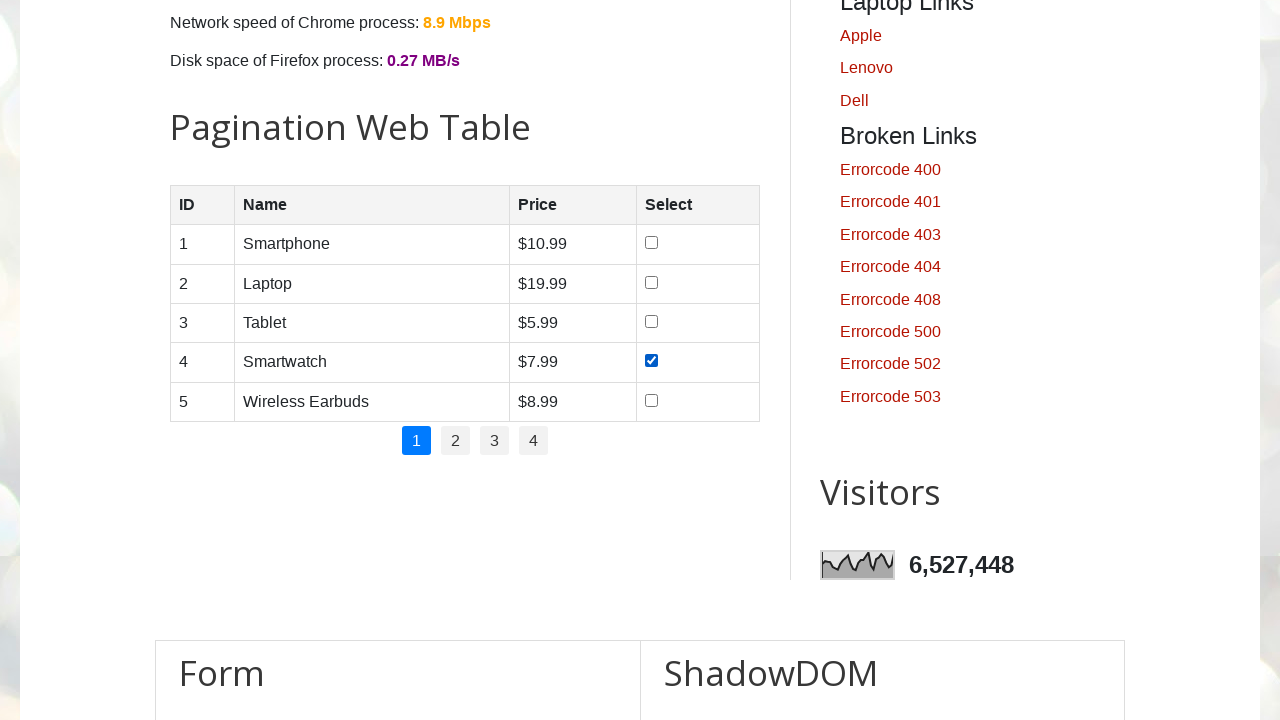

Checked checkbox for Smartphone product at (651, 243) on #productTable >> tbody tr >> internal:has-text="Smartphone"i >> internal:has="td
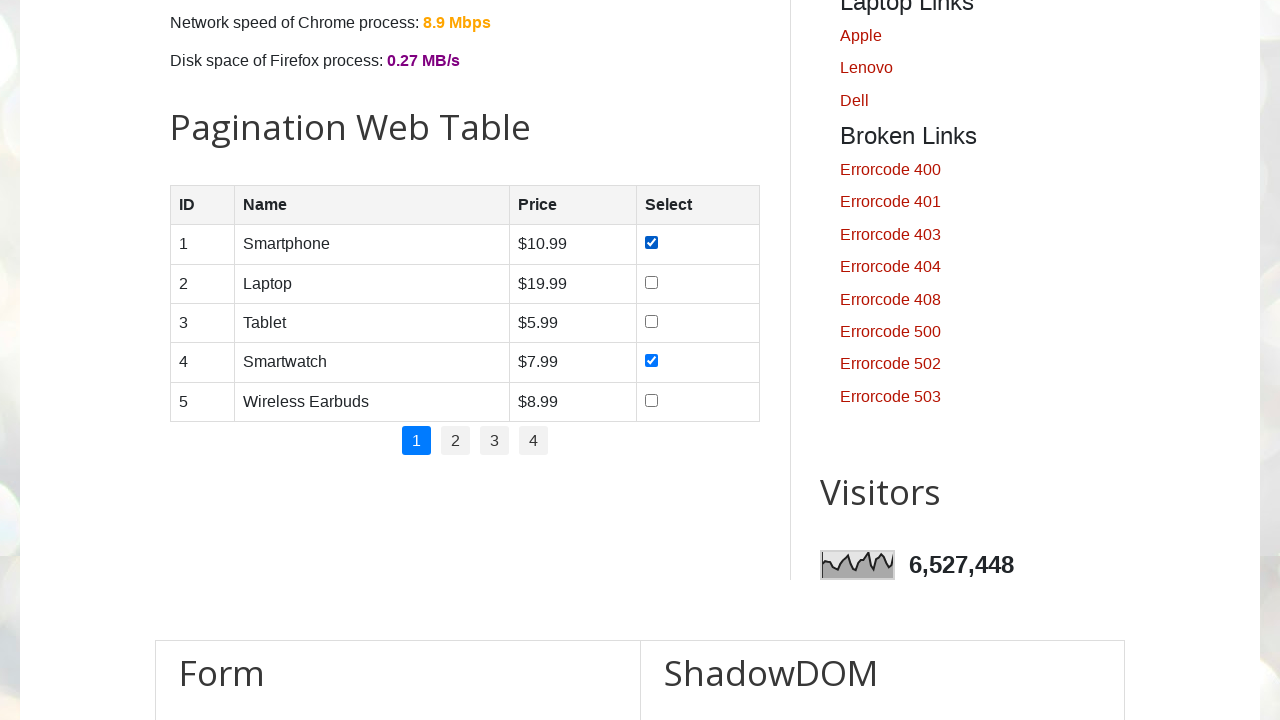

Filtered table rows for Laptop product
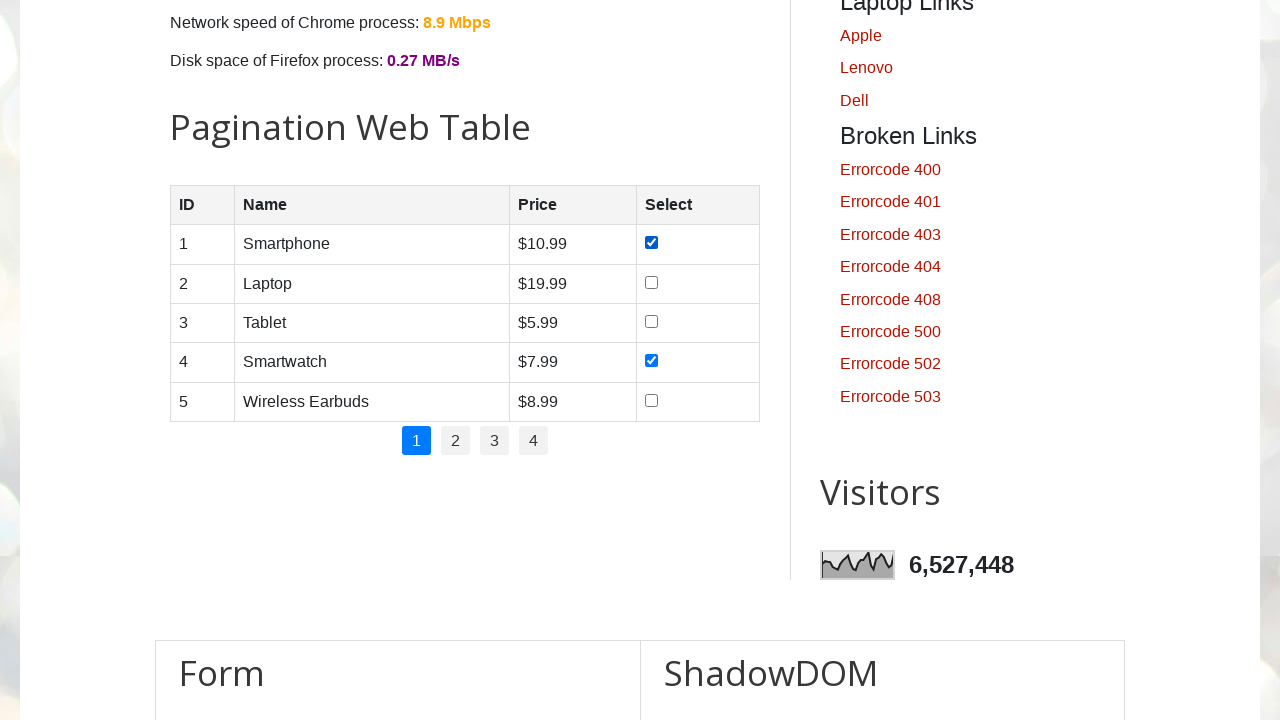

Checked checkbox for Laptop product at (651, 282) on #productTable >> tbody tr >> internal:has-text="Laptop"i >> internal:has="td" >>
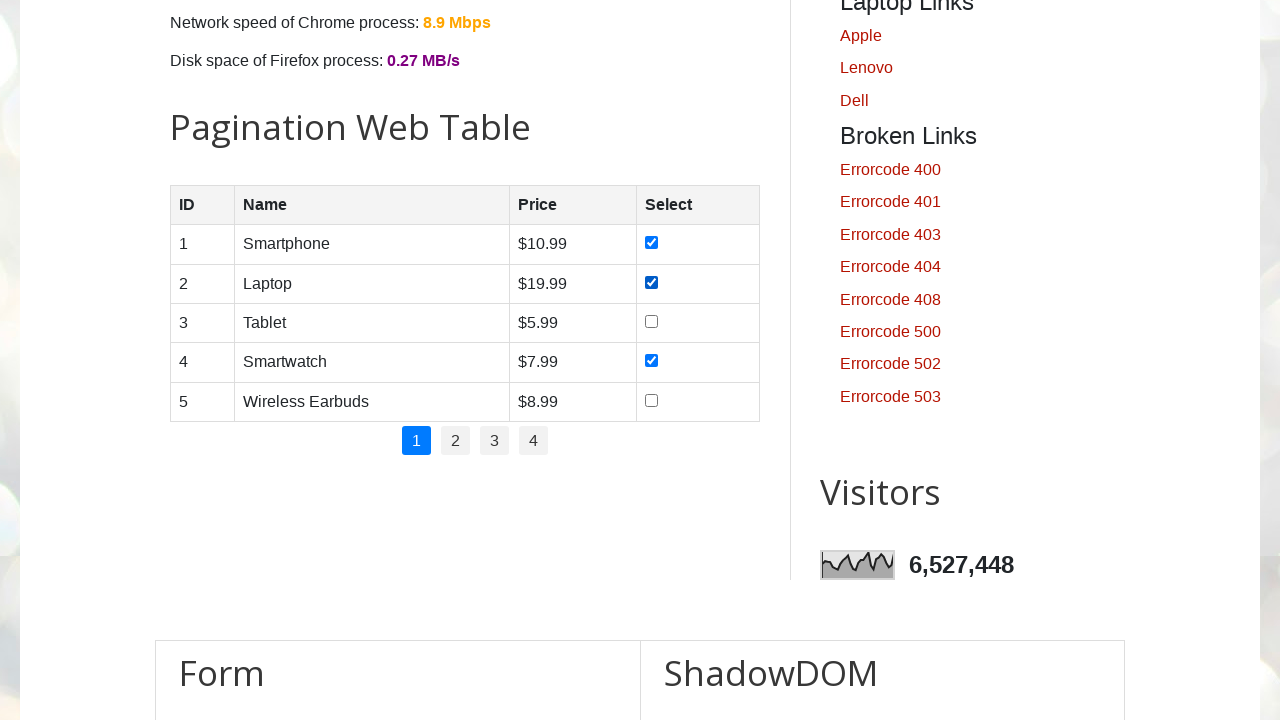

Filtered table rows for Tablet product
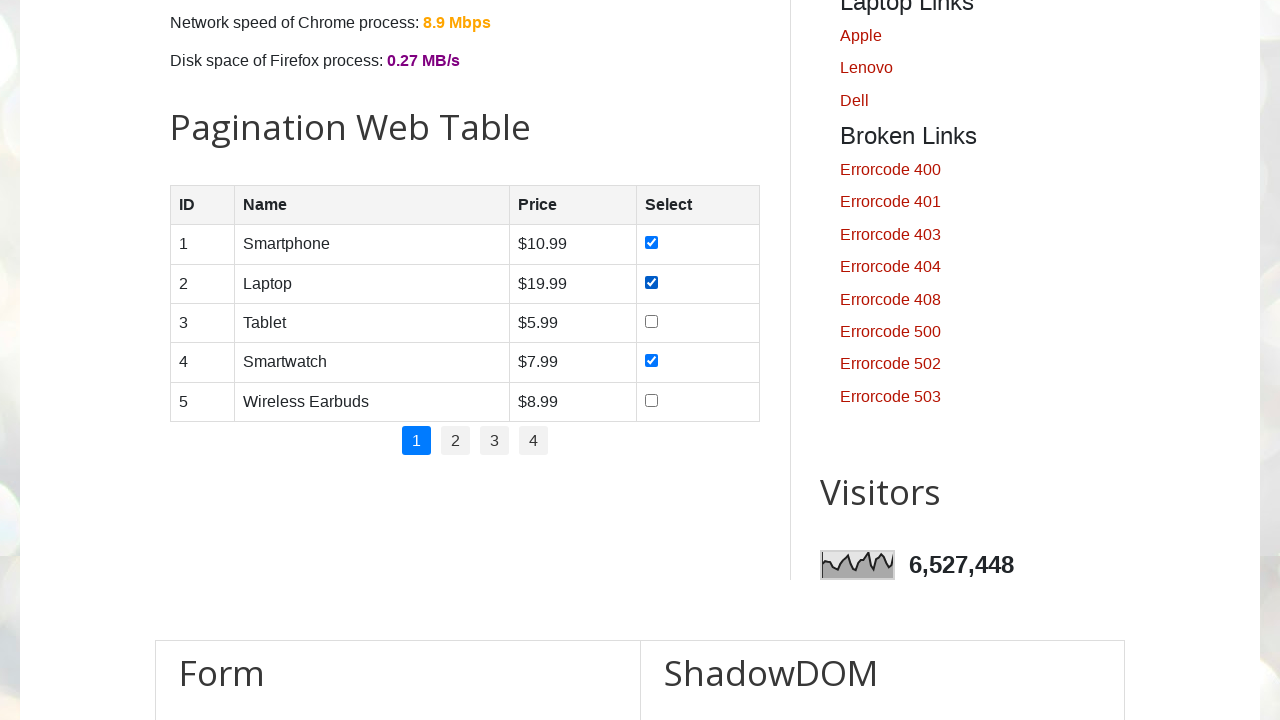

Checked checkbox for Tablet product at (651, 321) on #productTable >> tbody tr >> internal:has-text="Tablet"i >> internal:has="td" >>
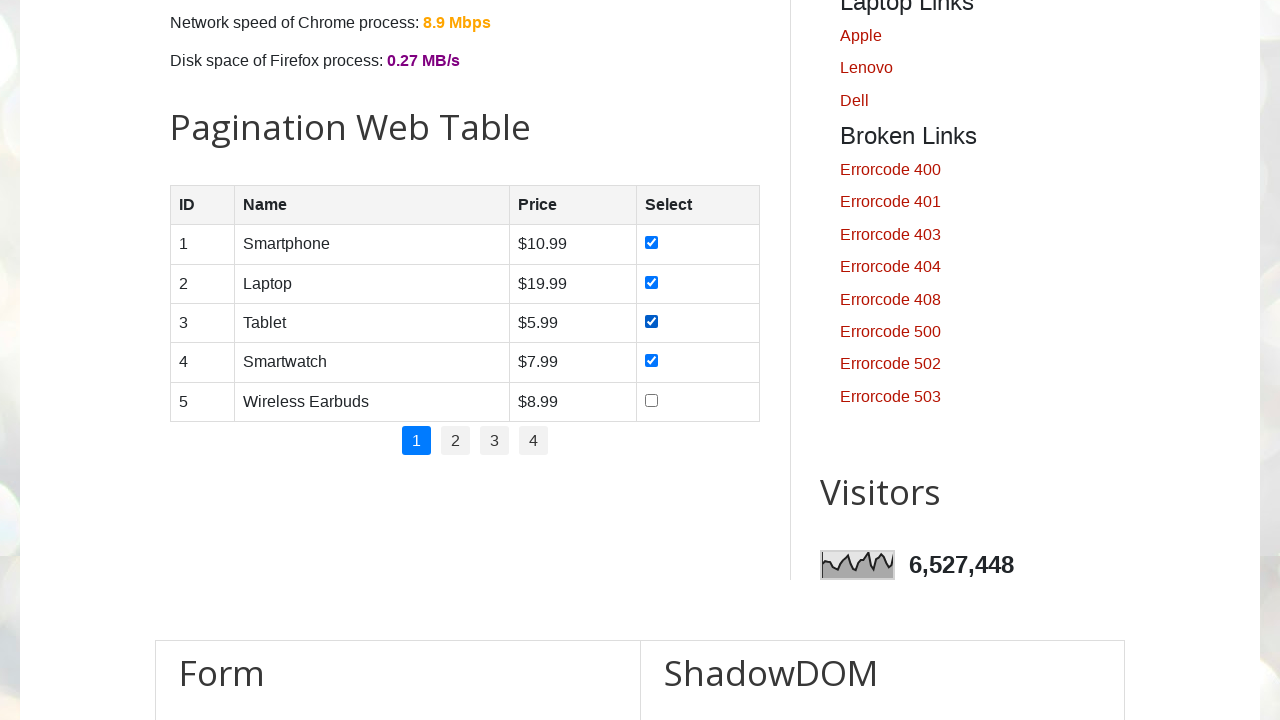

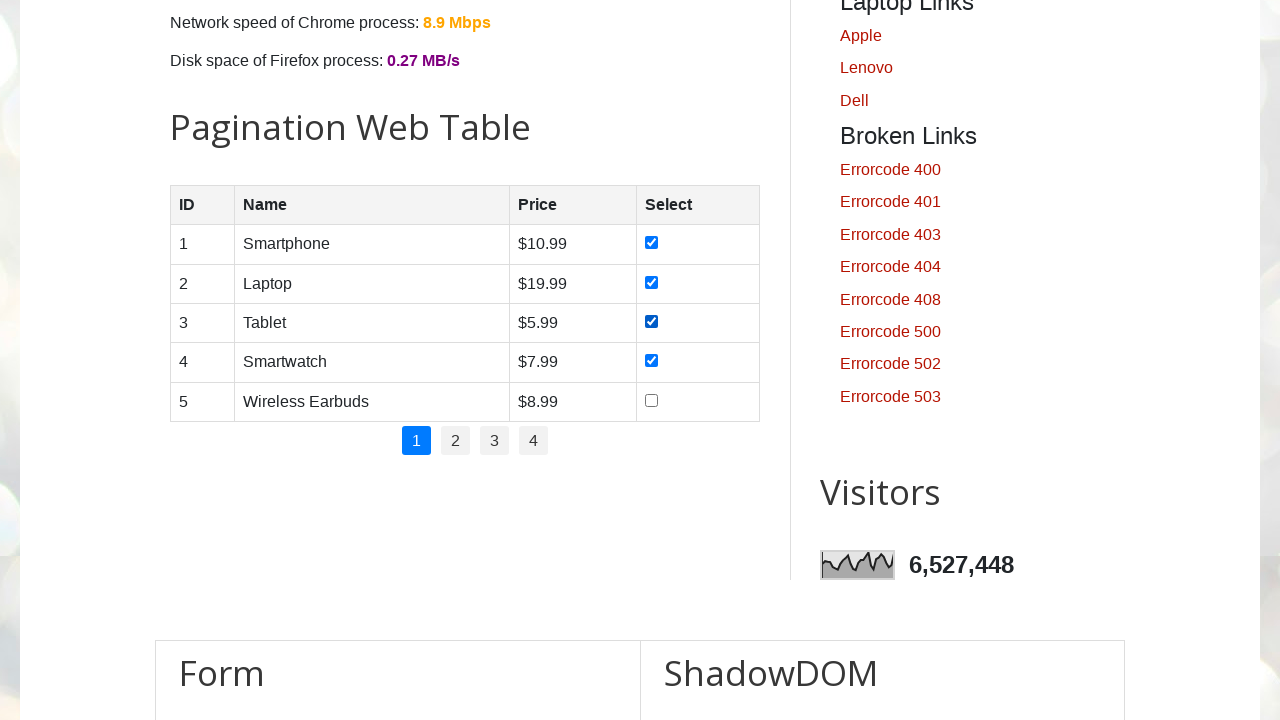